Tests the search box functionality by entering a search term

Starting URL: https://chaldal.com/

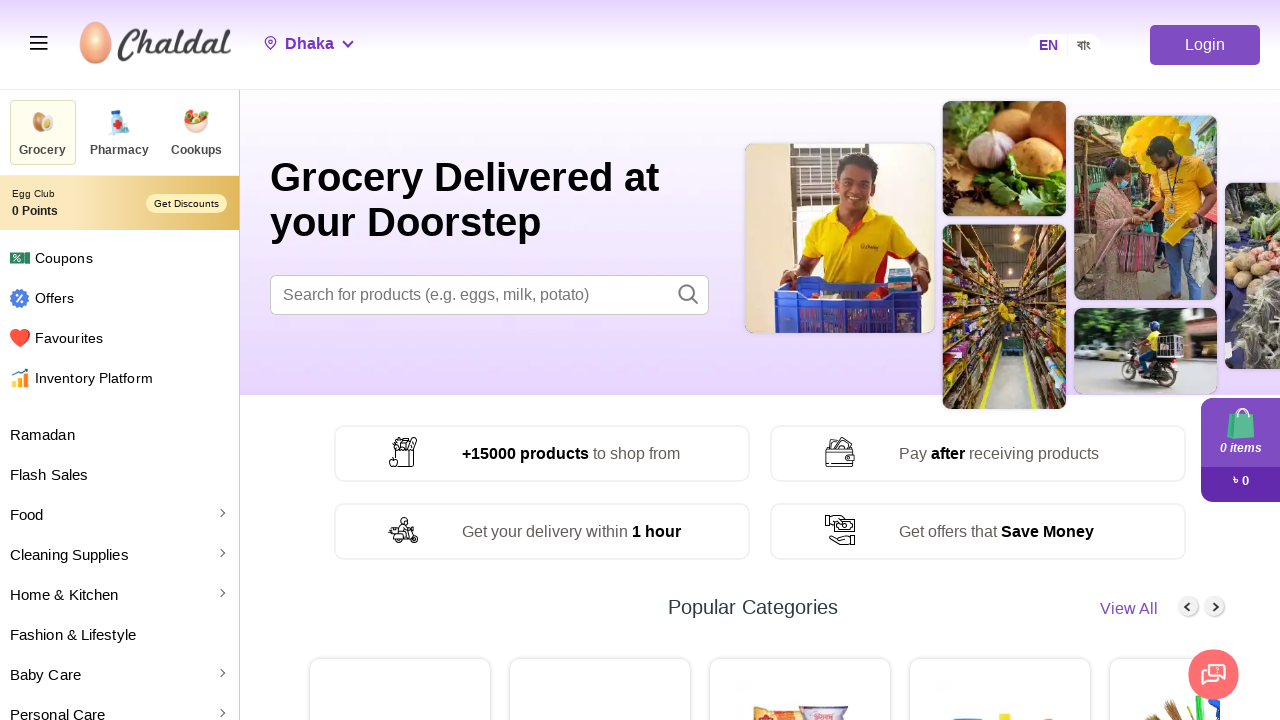

Filled search box with 'egg' on input[name='mainSearch']
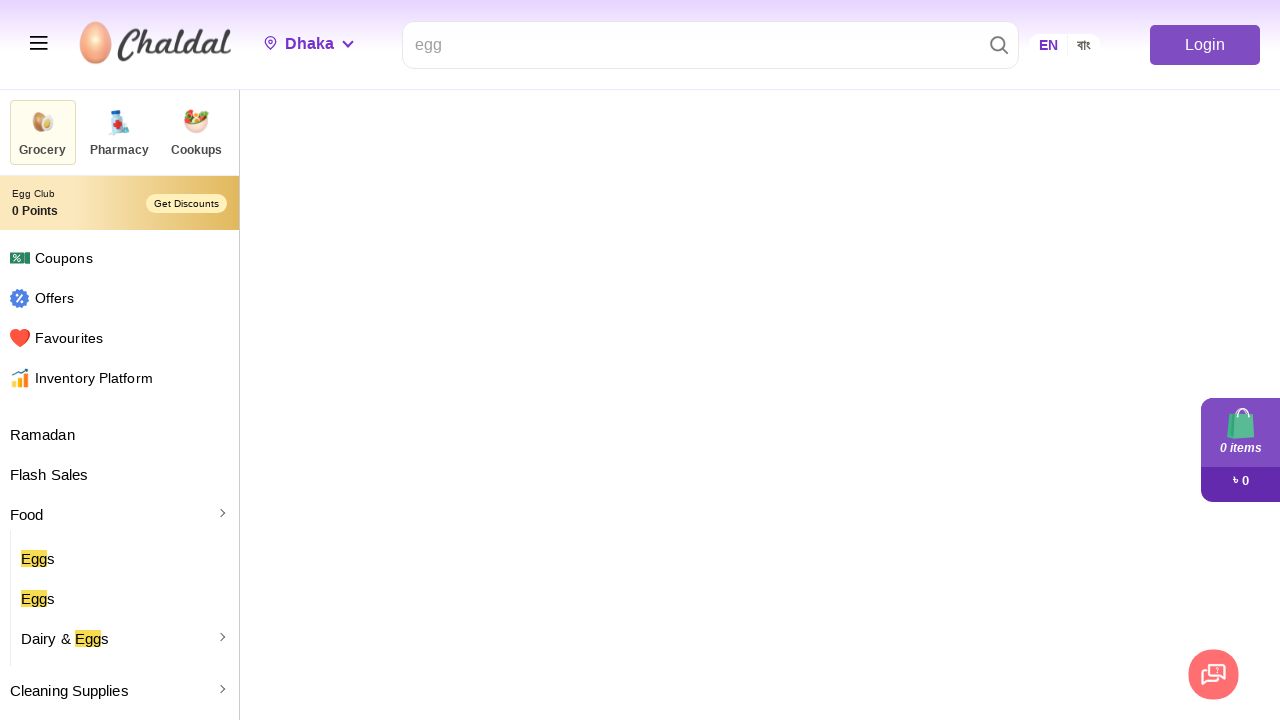

Waited 2 seconds for search suggestions to appear
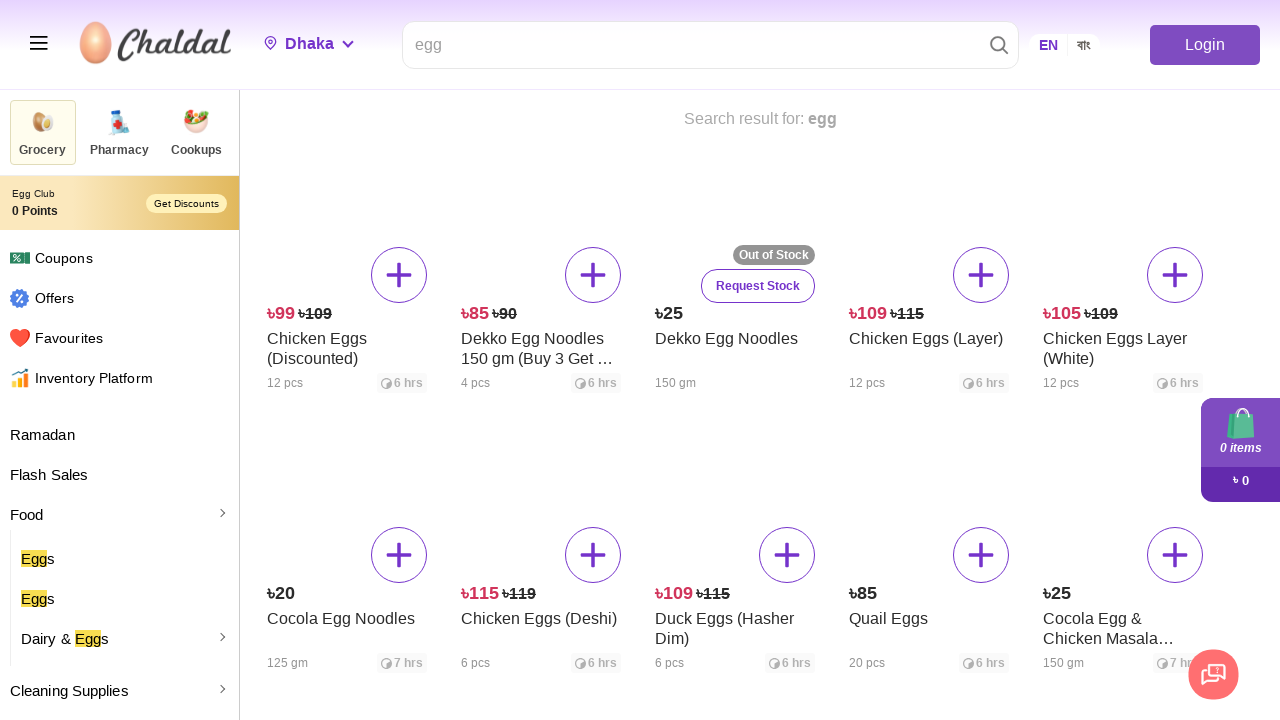

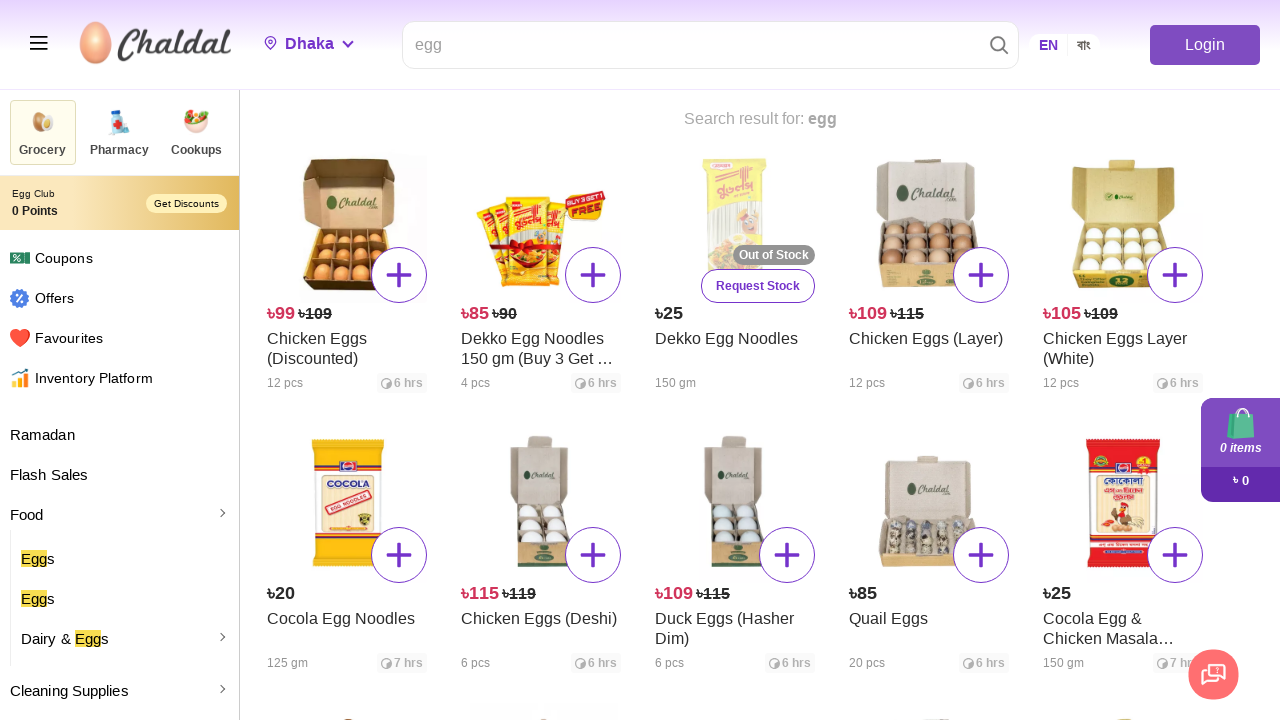